Tests that clicking on the Mobile navigation link navigates to the Mobile section of the page and verifies the section is displayed

Starting URL: https://www.telerik.com/support/demos

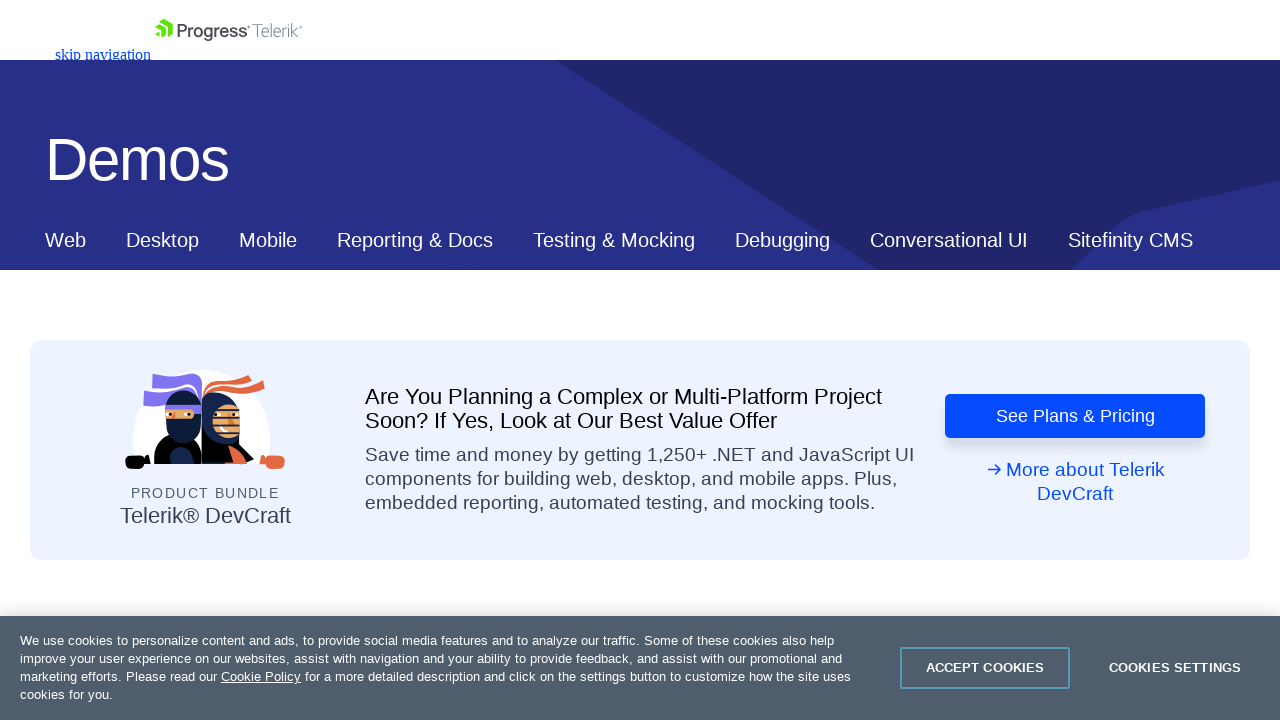

Clicked on Mobile navigation link at (268, 240) on xpath=//*[@id='ContentPlaceholder1_T53129E6C012_Col00']/nav/div/div[2]/a[3]
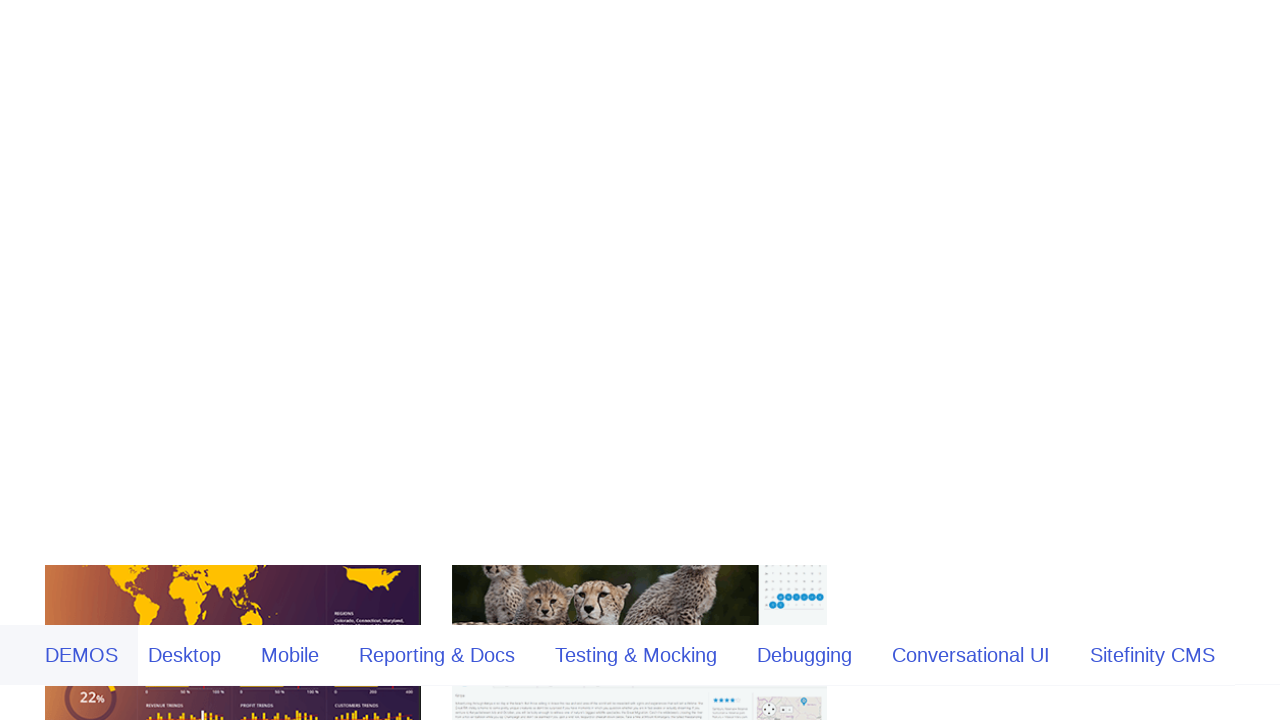

Mobile section loaded and is visible
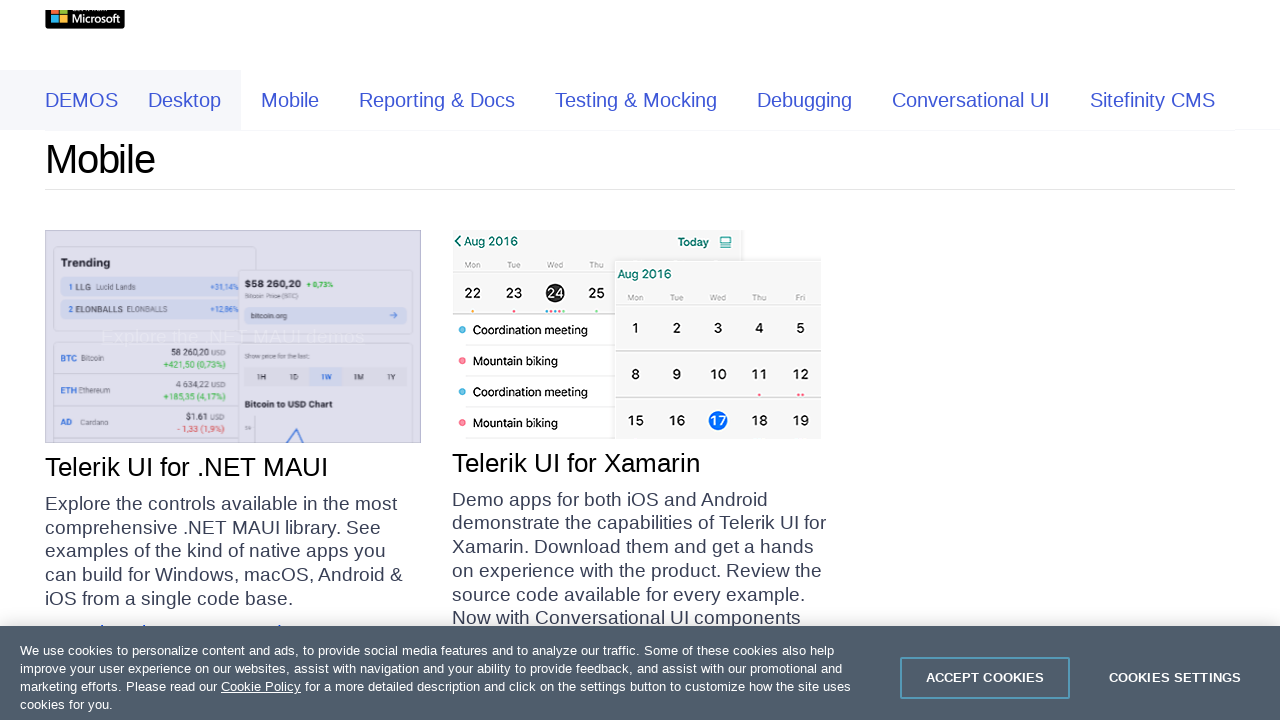

Verified Mobile section contains 'Mobile' text
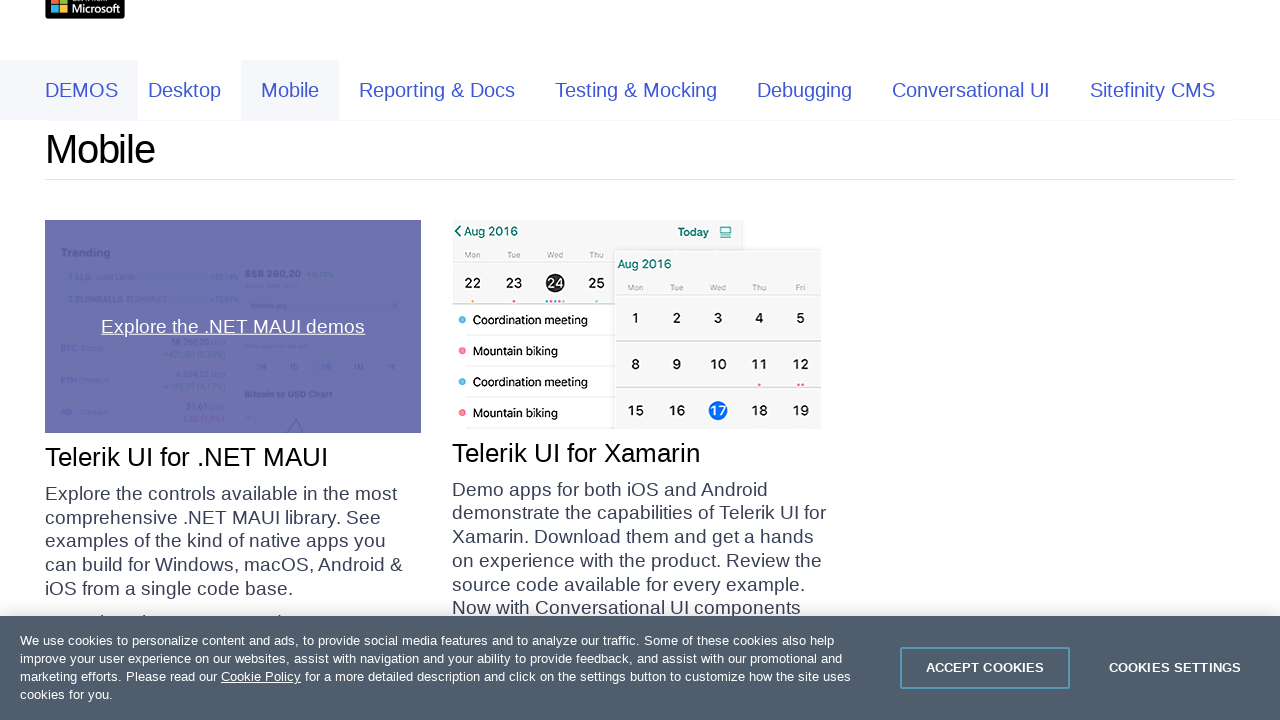

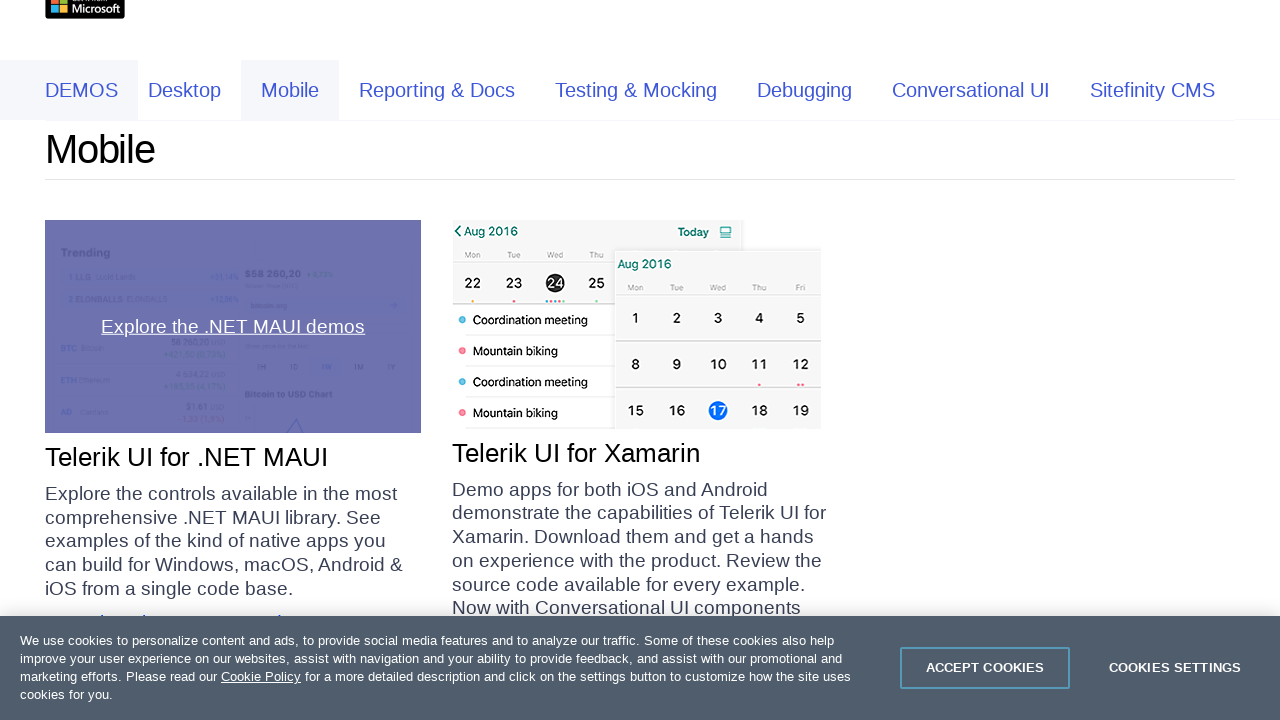